Navigates to the Team page and clicks Stefan Scheler's website link to verify it navigates to the external URL

Starting URL: https://www.99-bottles-of-beer.net/

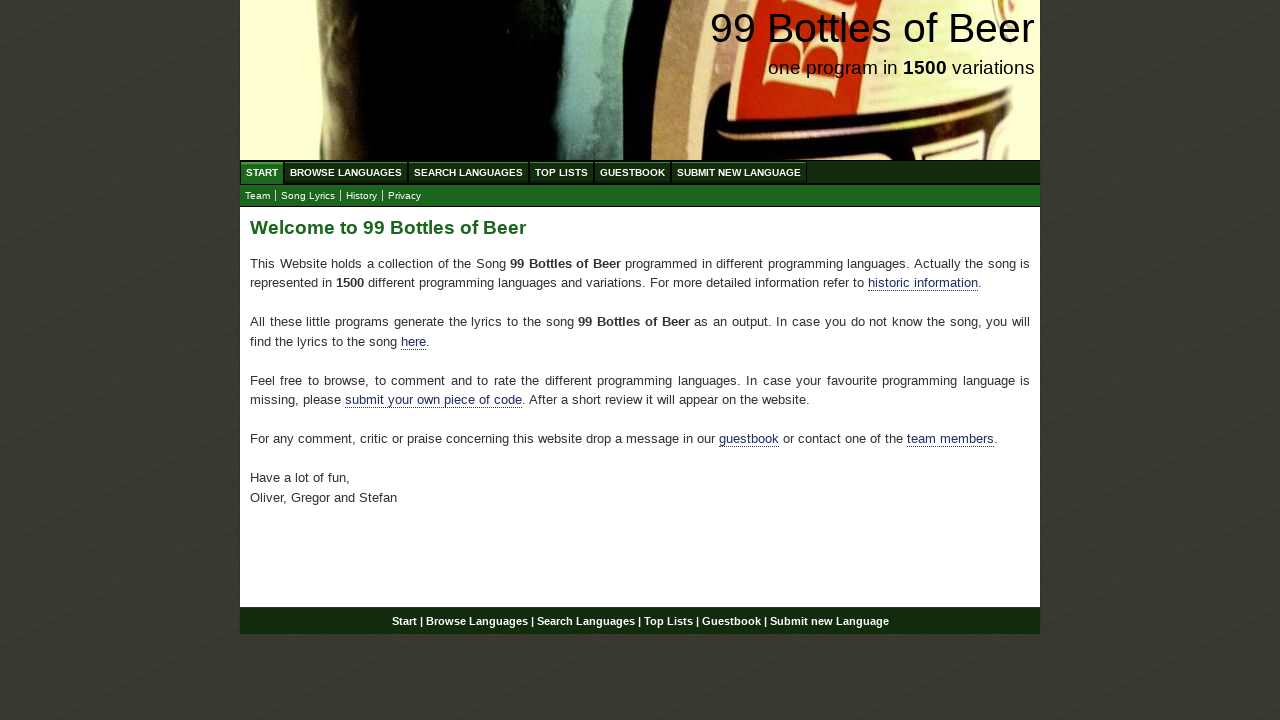

Clicked Start menu to navigate to home page at (262, 172) on xpath=//div[@id='navigation']//a[@href='/']
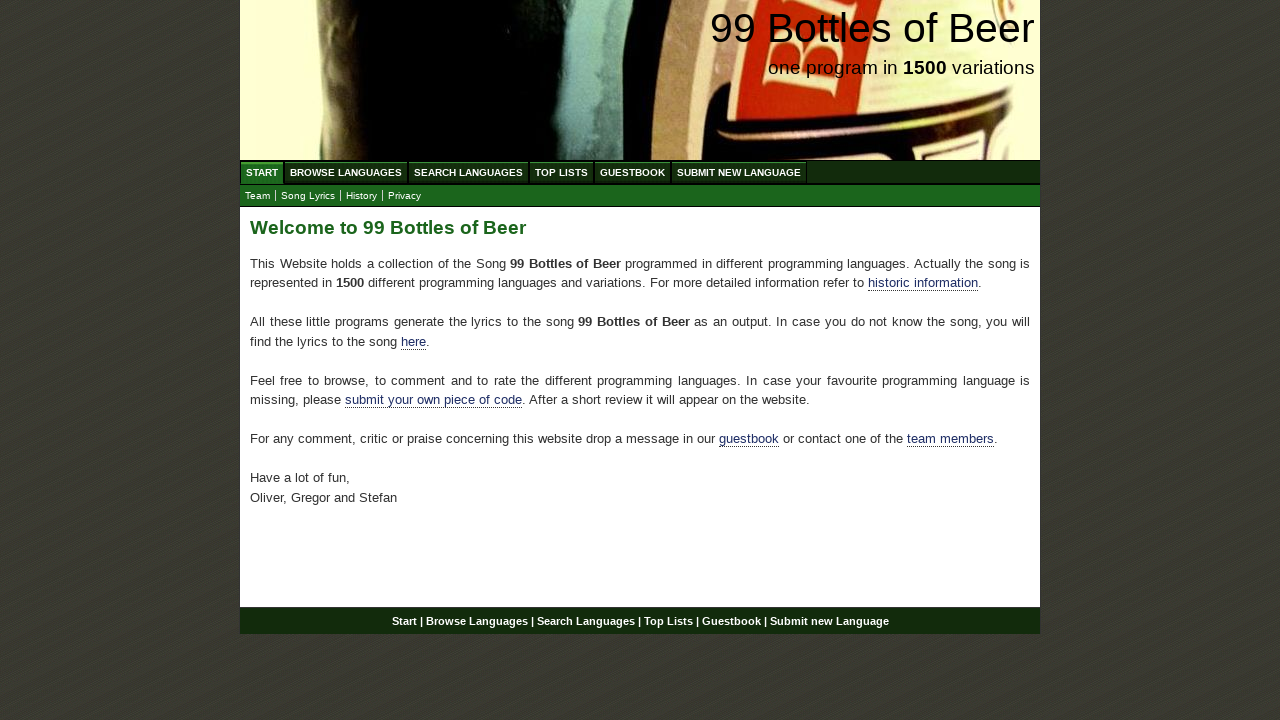

Clicked Team submenu to navigate to Team page at (258, 196) on xpath=//div[@id='navigation']//a[@href='team.html']
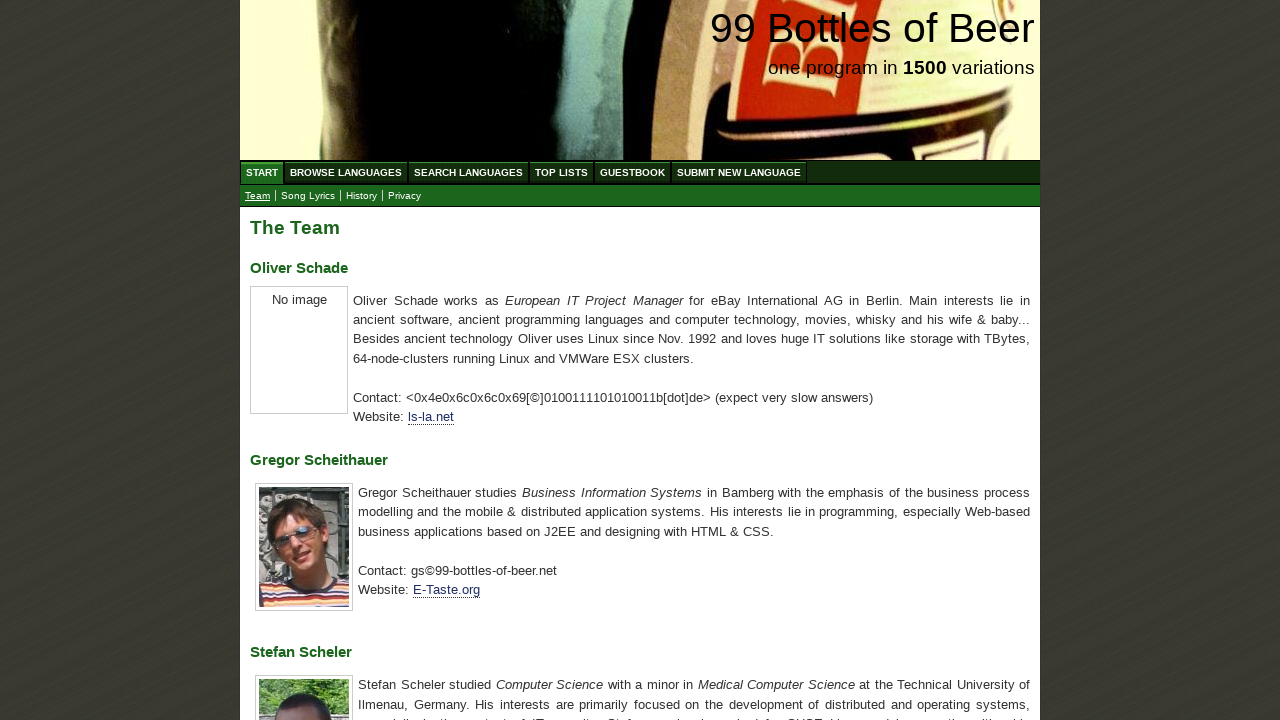

Clicked Stefan Scheler's website link to verify navigation to external URL at (458, 571) on xpath=//div[@id='main']/p/a[@href='http://sts.synflood.de/']
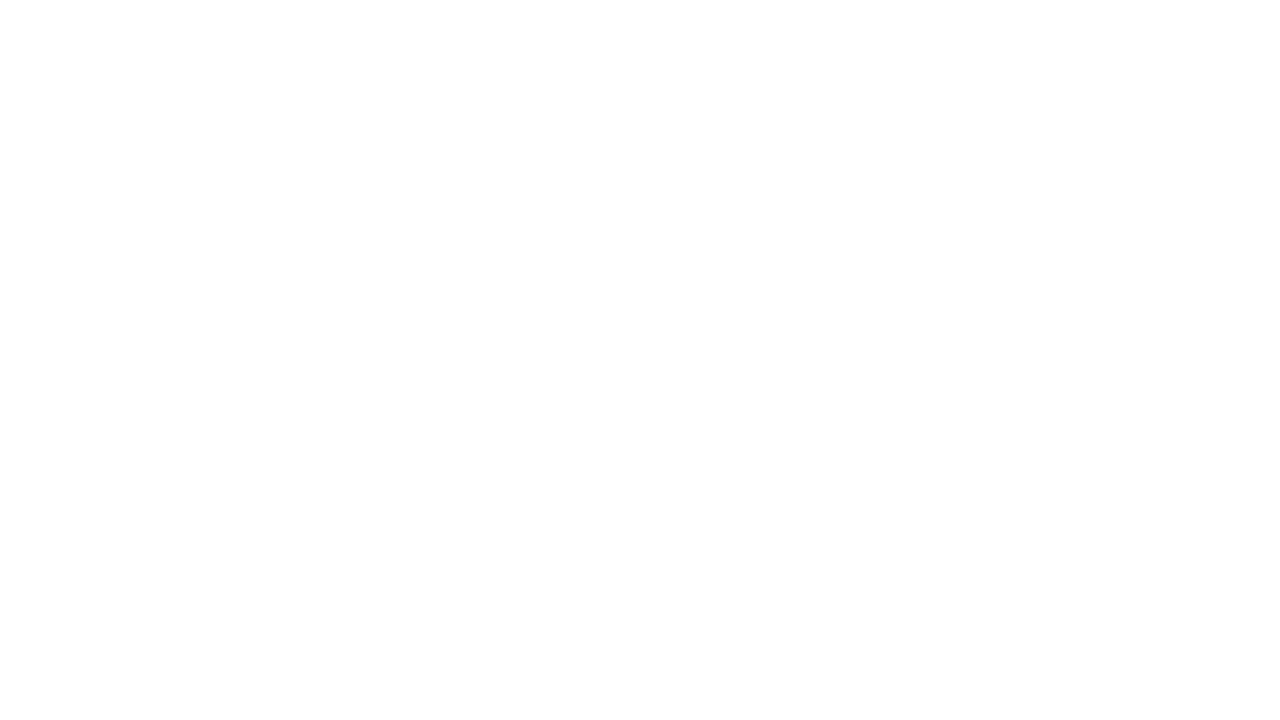

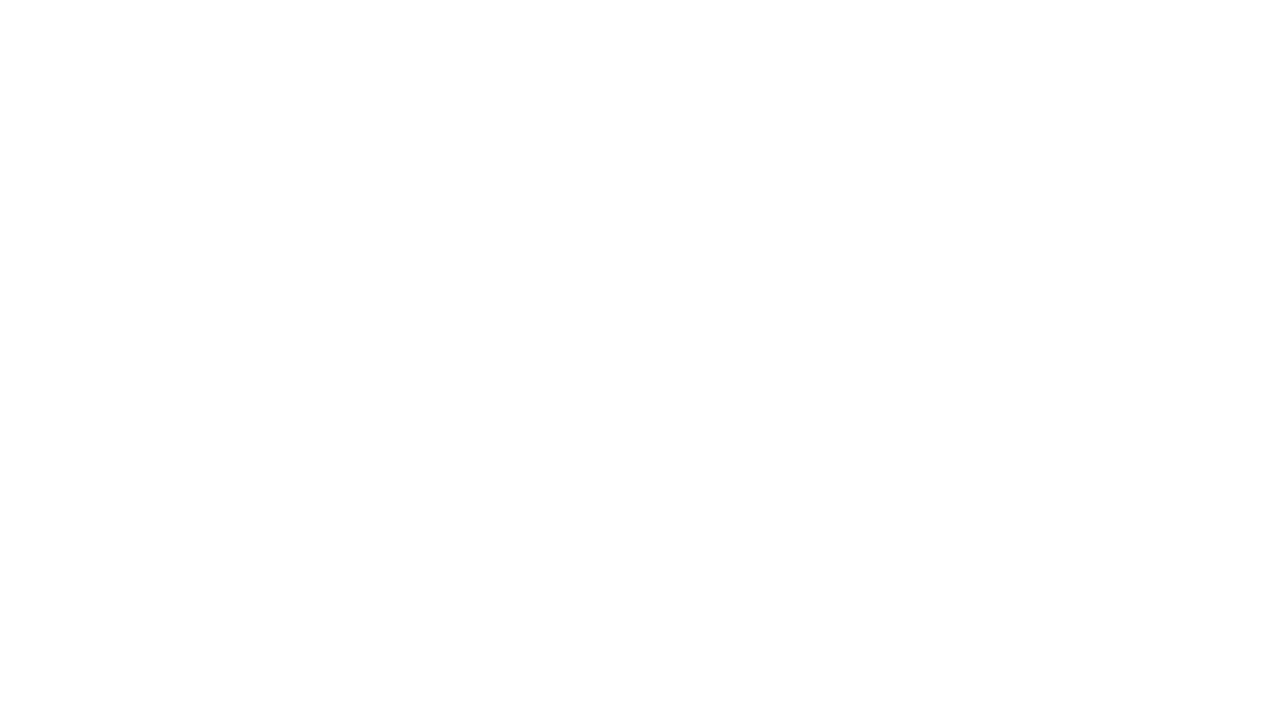